Demonstrates relative locator functionality by clicking an element positioned below a reference element

Starting URL: https://the-internet.herokuapp.com/

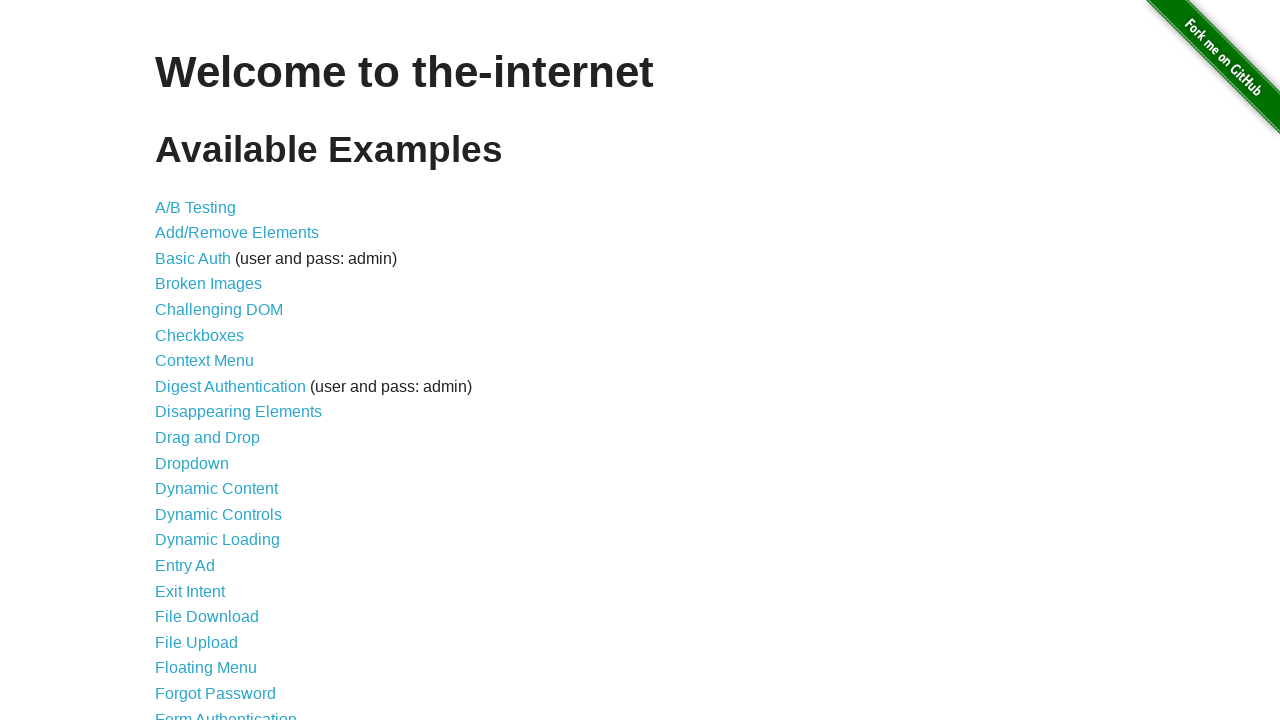

Clicked Basic Auth link positioned below Add/Remove Elements using relative locator at (193, 258) on a[href='/basic_auth']
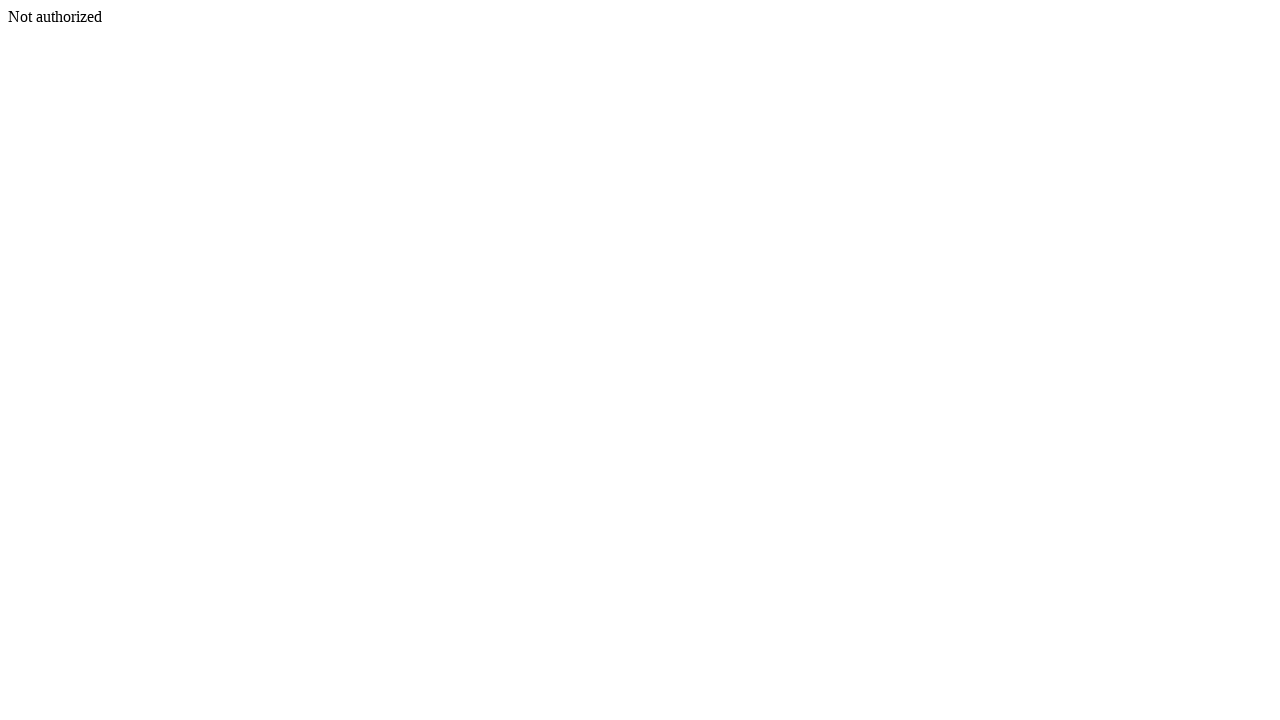

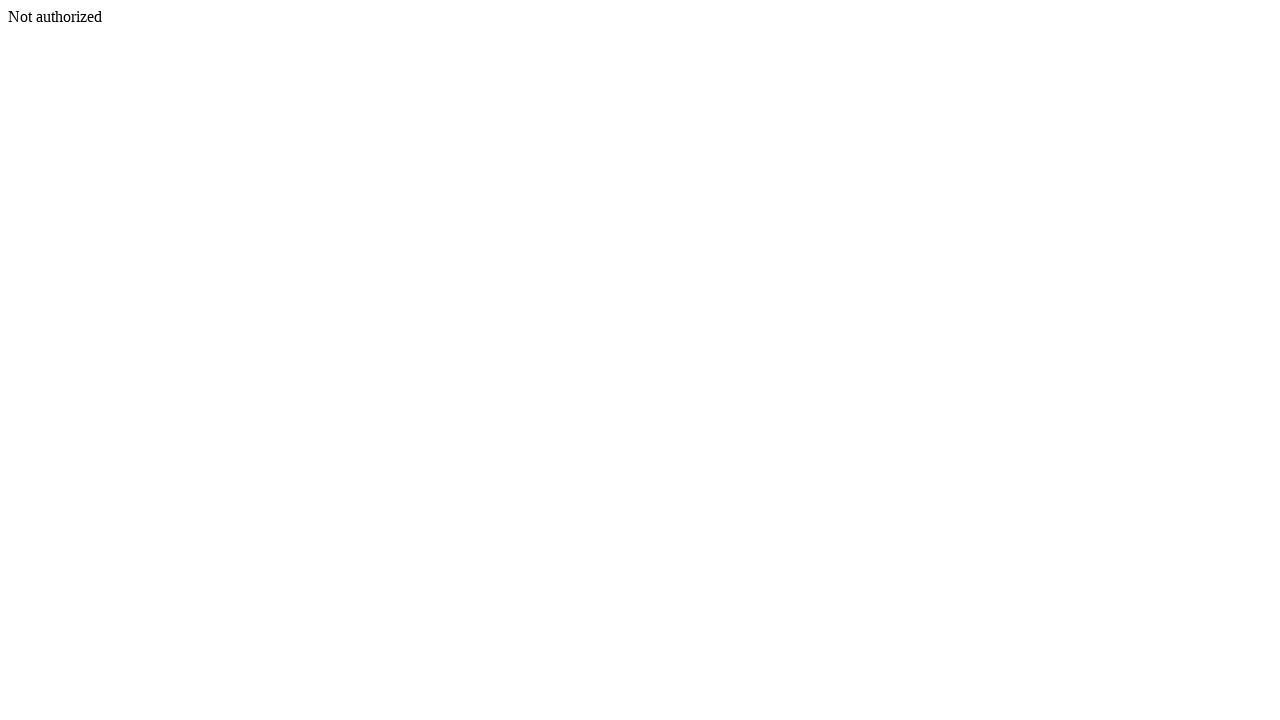